Tests a nickname generator by clicking the Generate button multiple times and reading the generated nicknames

Starting URL: https://plarium.com/en/resource/generator/nickname-generator/

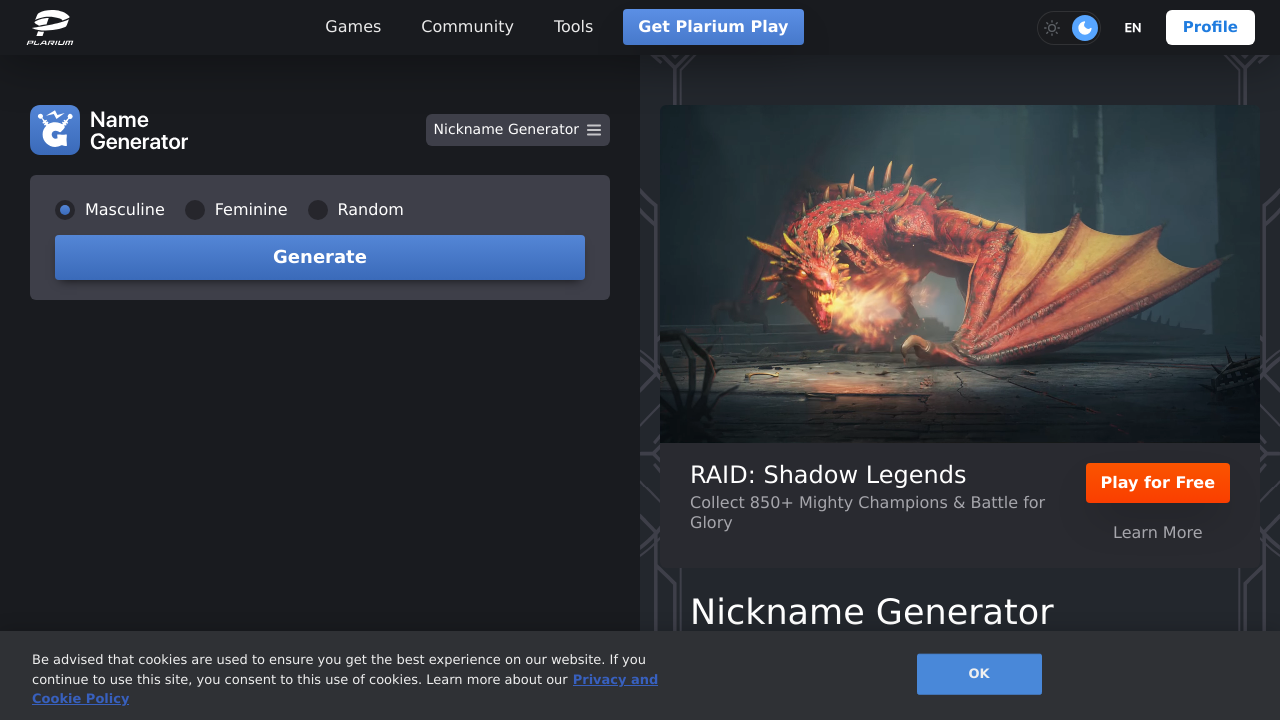

Clicked Generate button (first time) at (320, 258) on xpath=//button[text()='Generate']
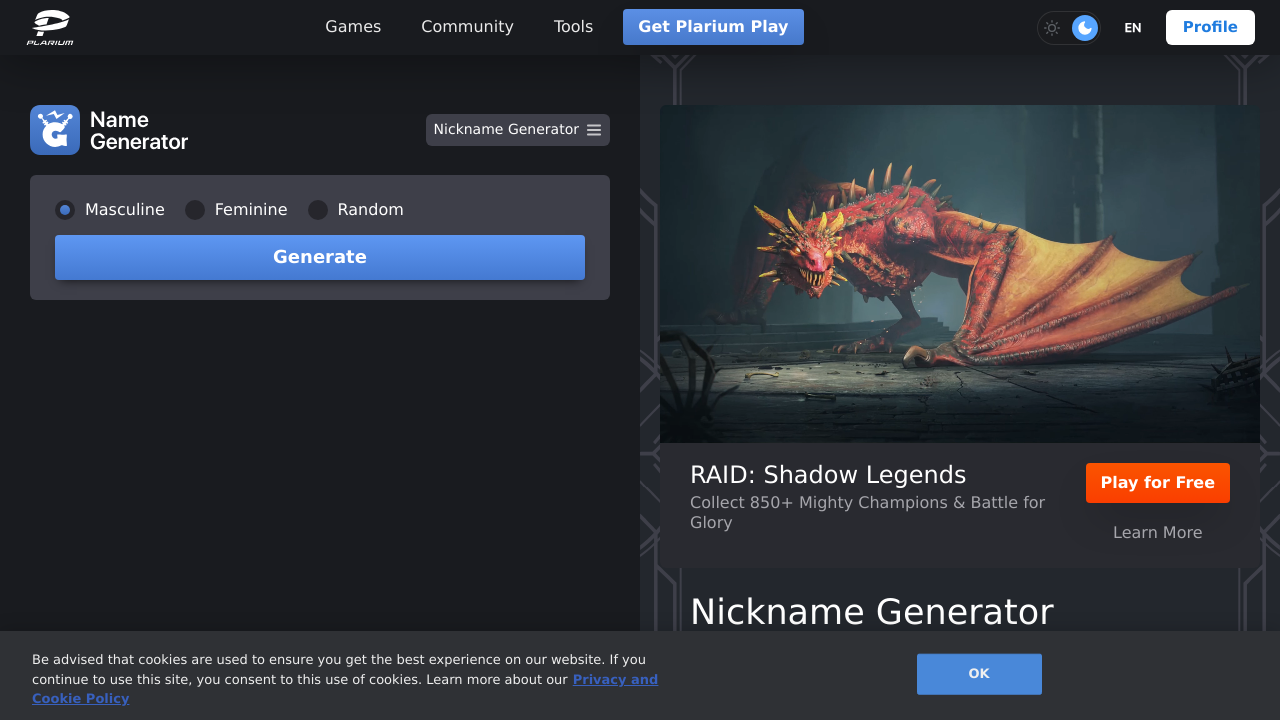

Waited 3 seconds for generation to complete
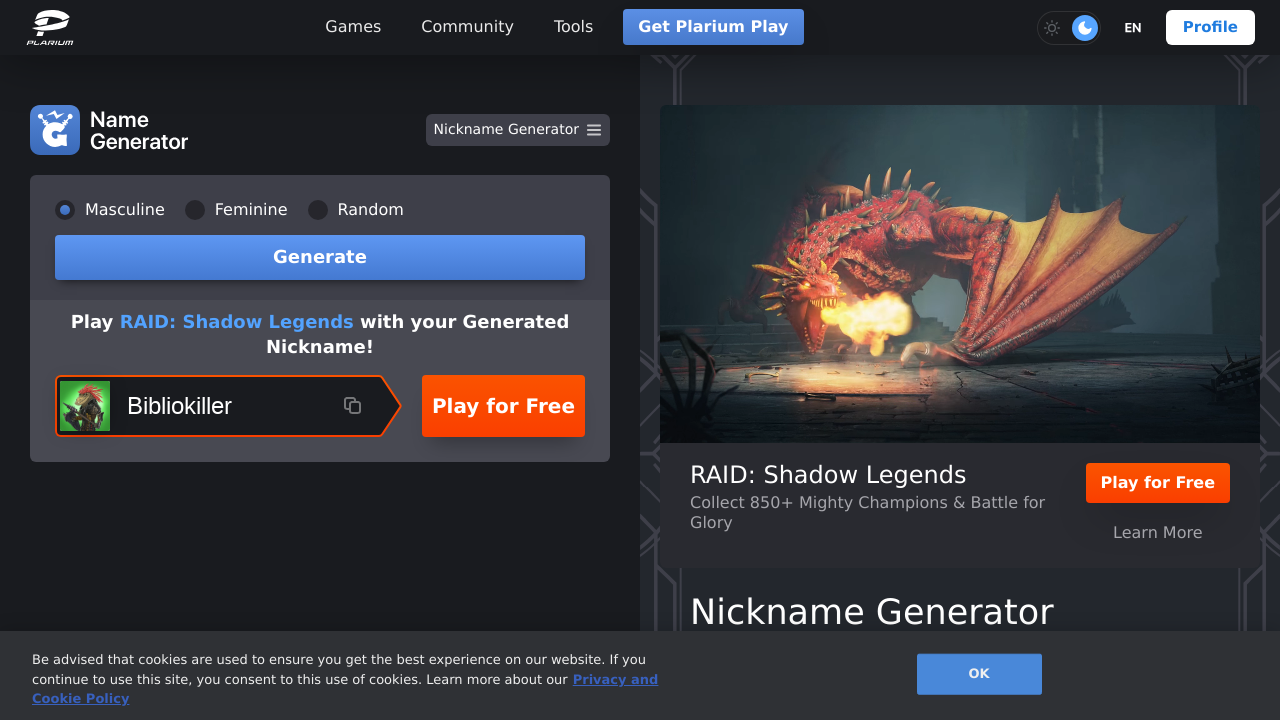

Retrieved first generated nickname: Bibliokiller
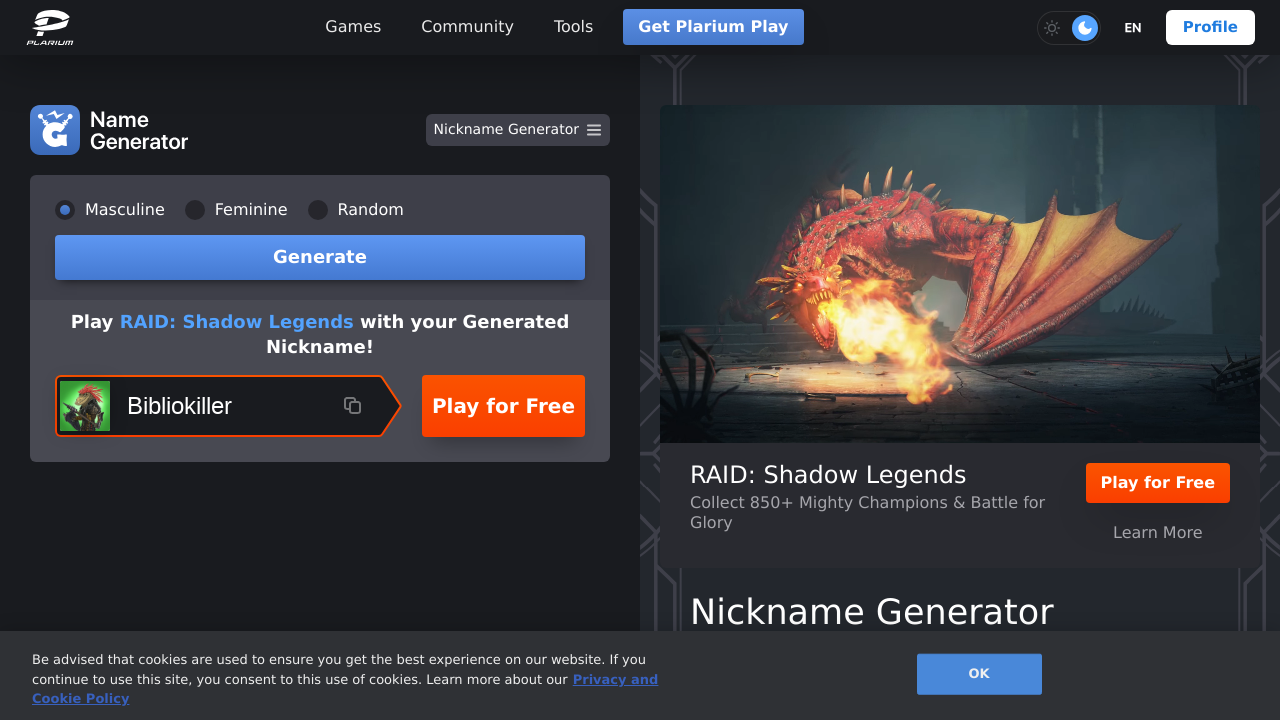

Clicked Generate button (second time) at (320, 258) on xpath=//button[text()='Generate']
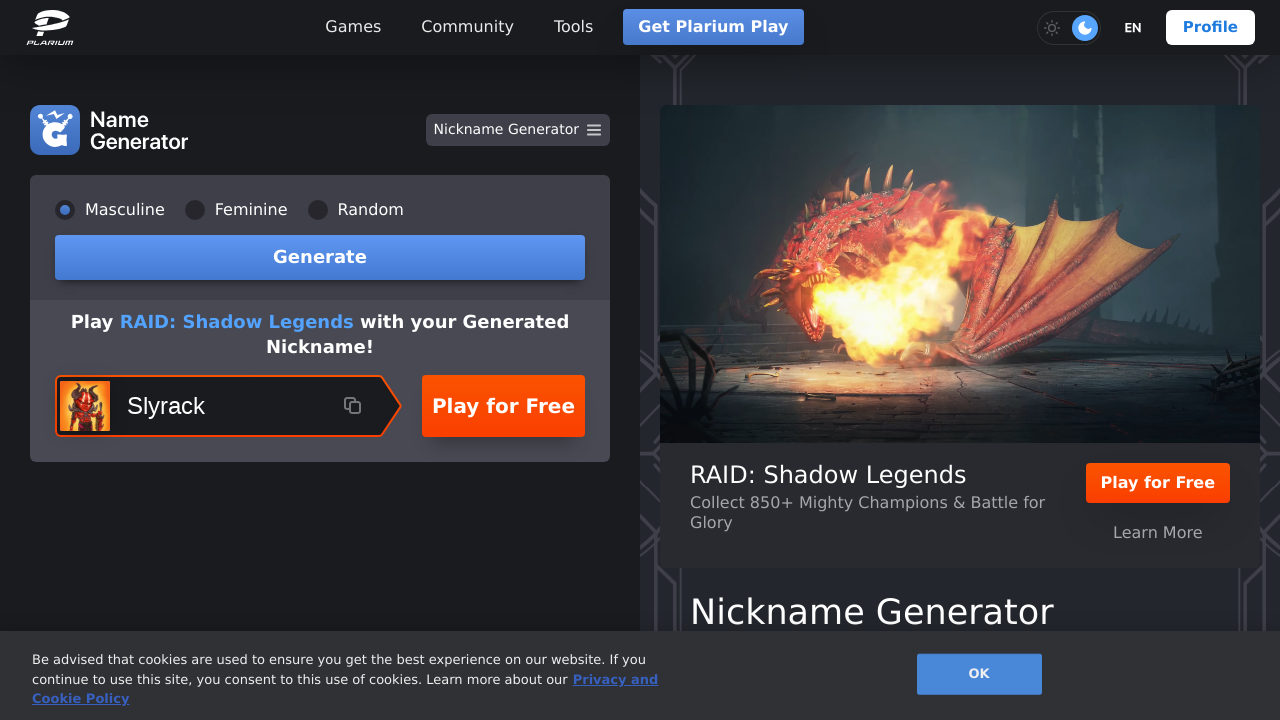

Waited 3 seconds for generation to complete
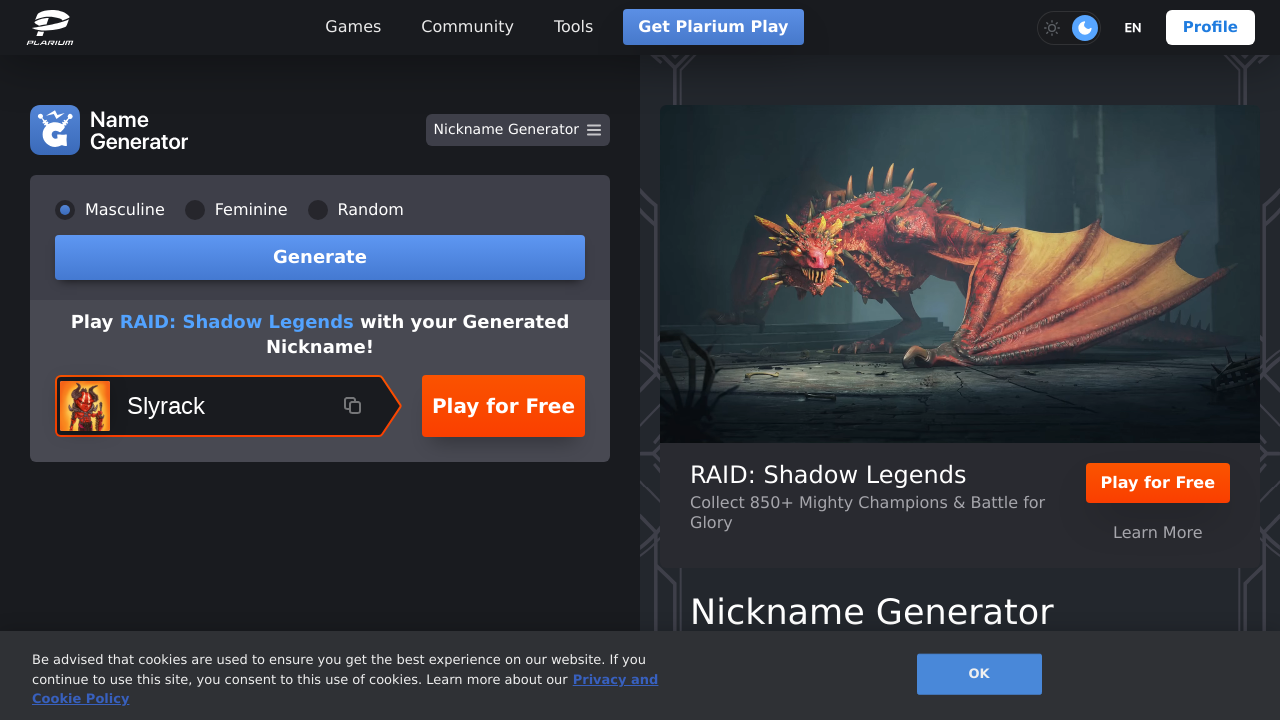

Retrieved second generated nickname: Slyrack
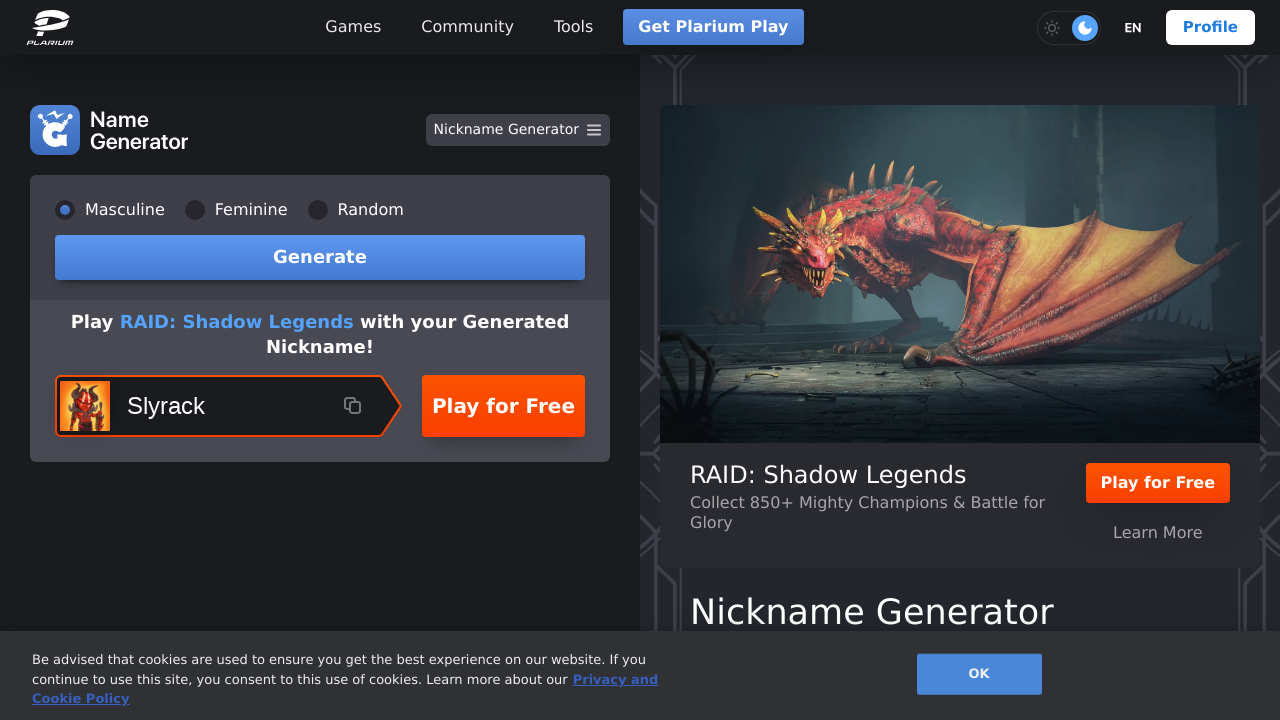

Clicked Generate button (third time) at (320, 258) on xpath=//button[text()='Generate']
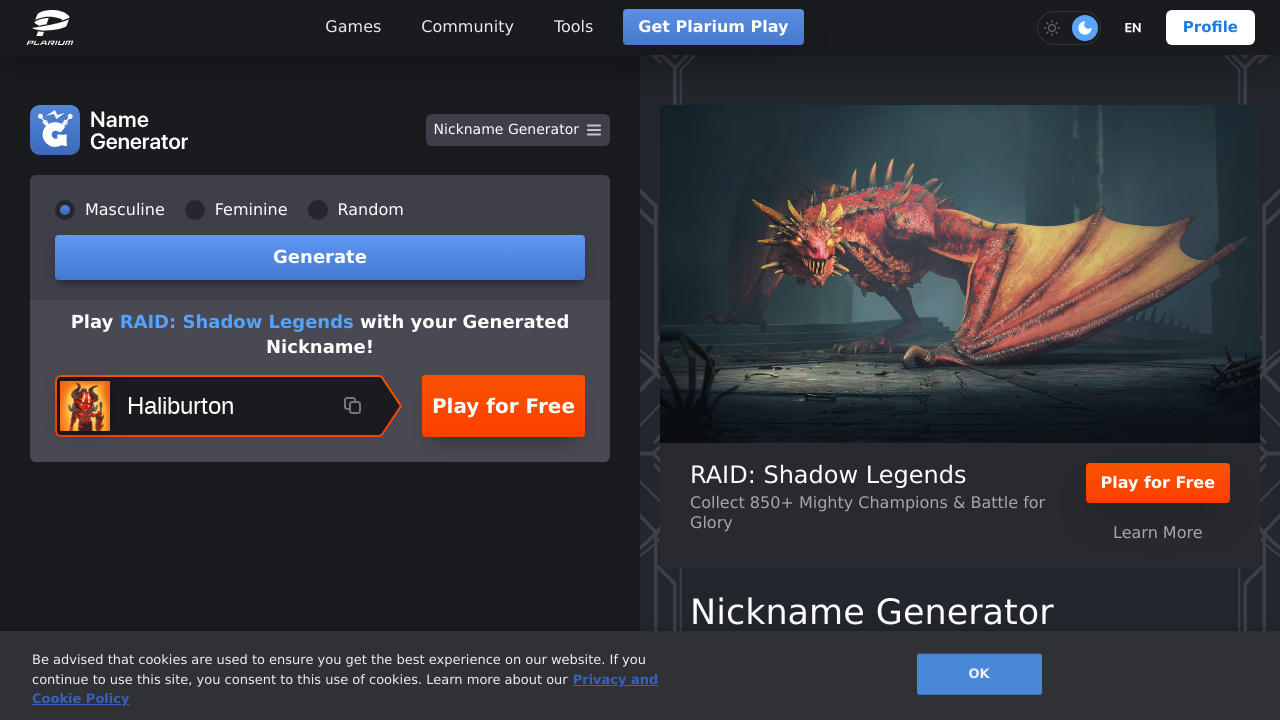

Waited 3 seconds for generation to complete
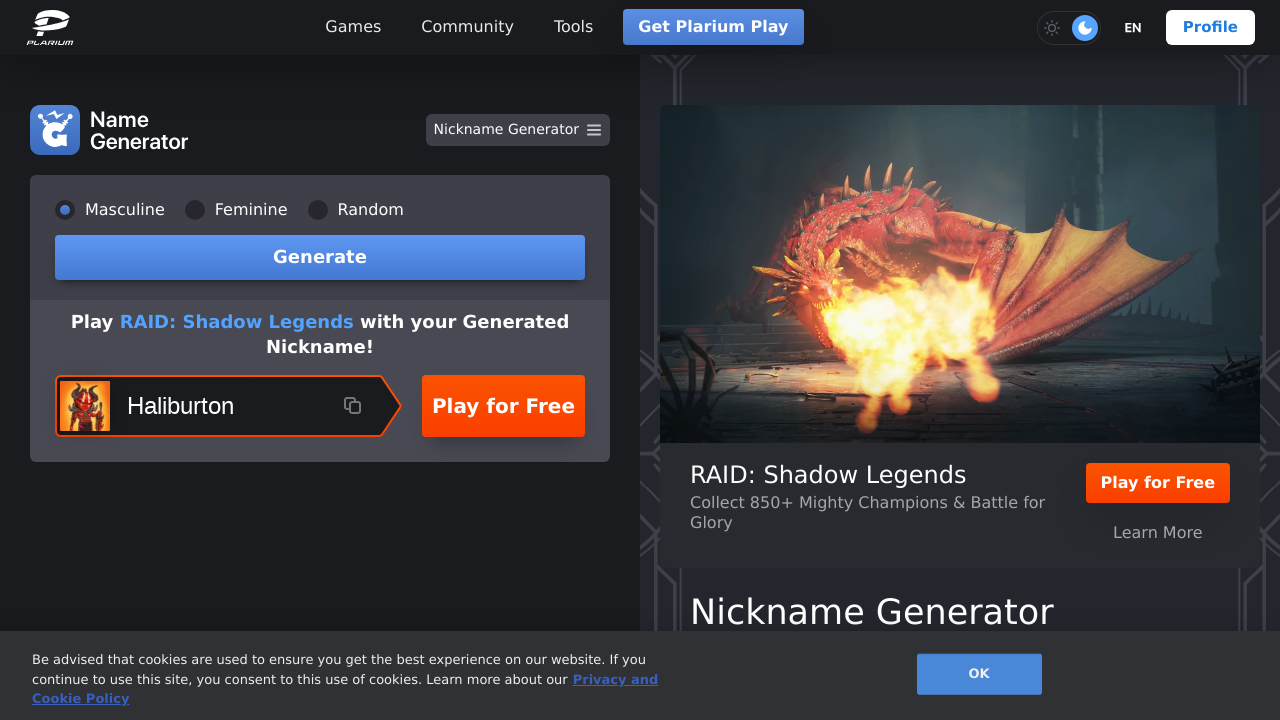

Retrieved third generated nickname: Haliburton
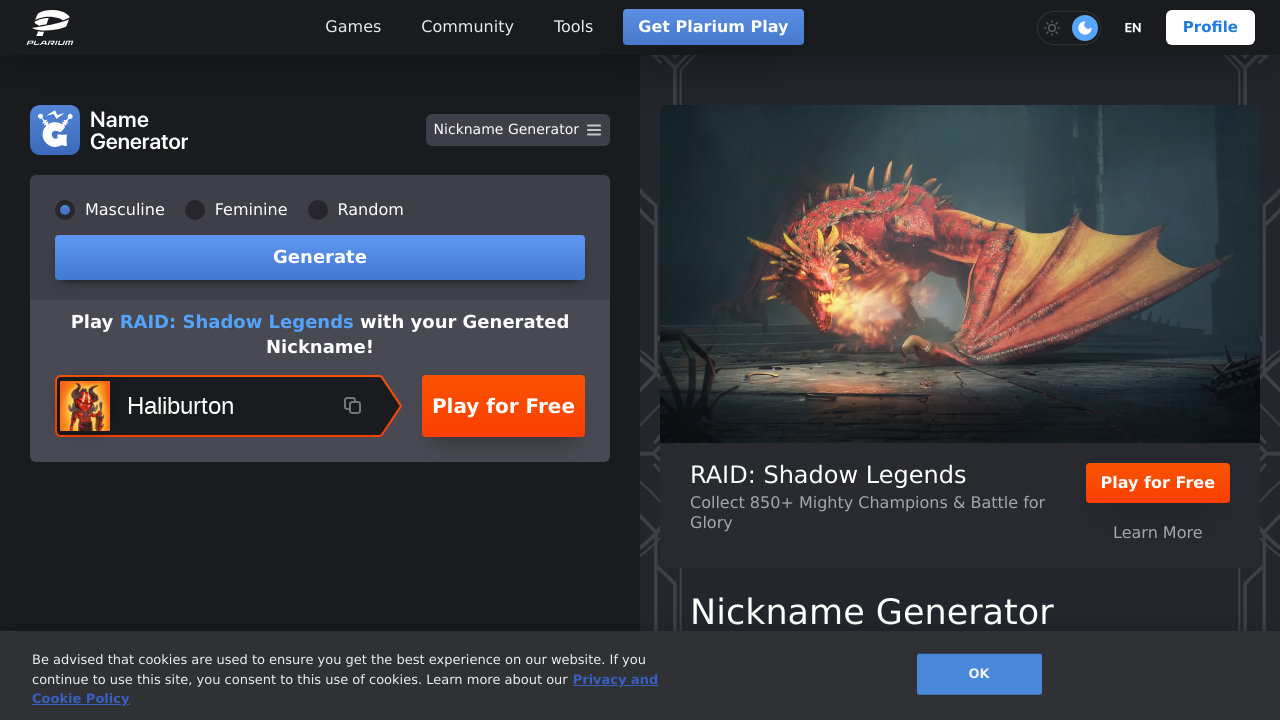

Retrieved user agent: Mozilla/5.0 (Macintosh; Intel Mac OS X 10_15_7) AppleWebKit/537.36 (KHTML, like Gecko) Chrome/131.0.0.0 Safari/537.36; ClaudeBot/1.0; +claudebot@anthropic.com)
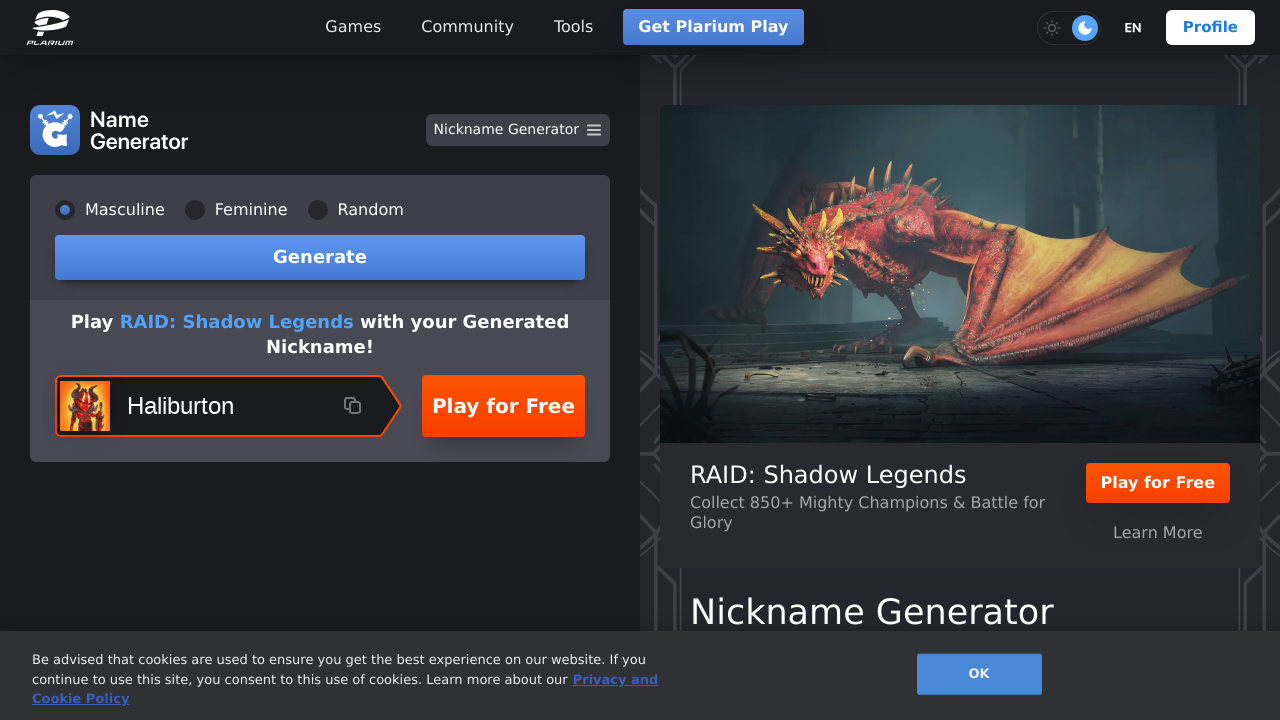

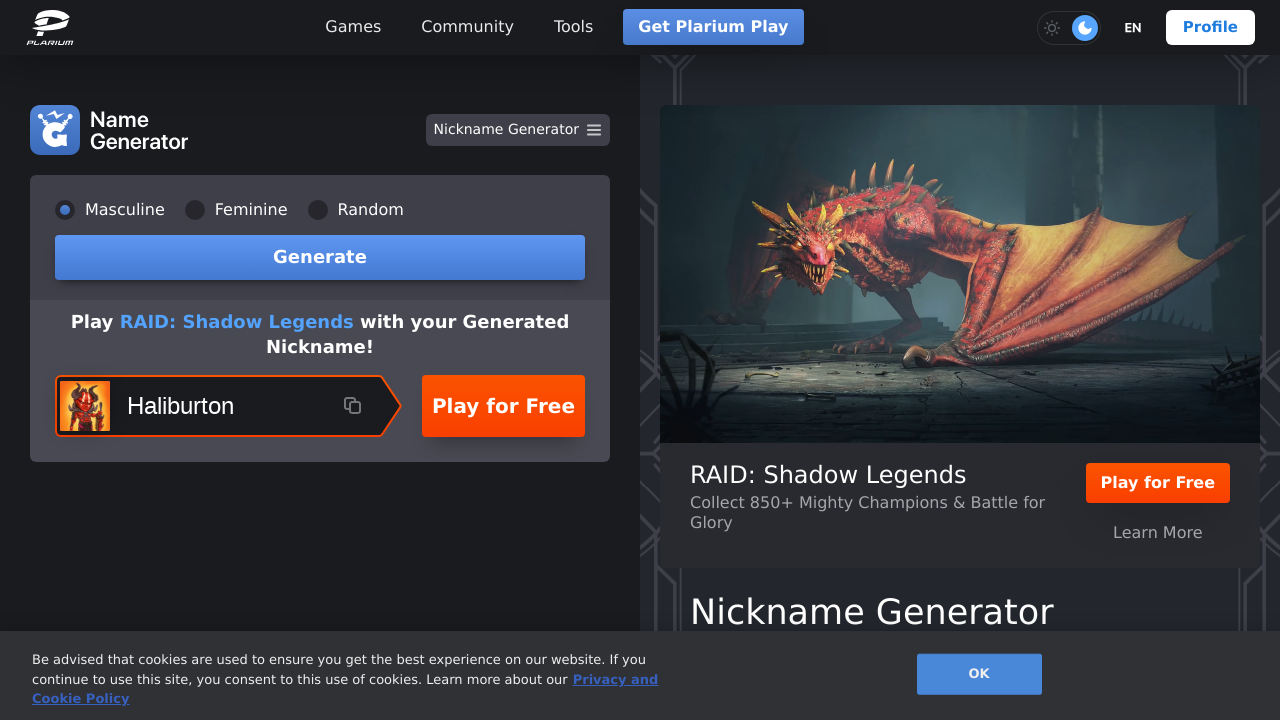